Tests notification message generation by clicking a link and verifying the flash message appears

Starting URL: https://the-internet.herokuapp.com/notification_message_rendered

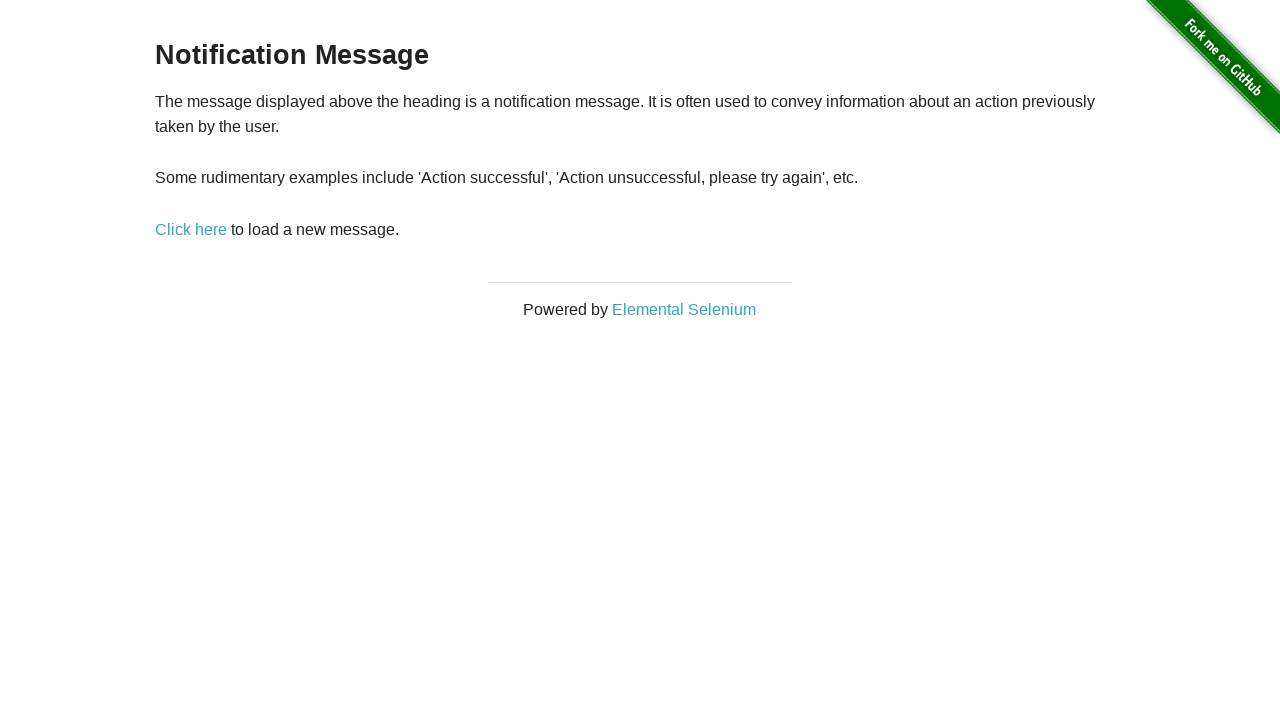

Waited for notification message generator link to be present
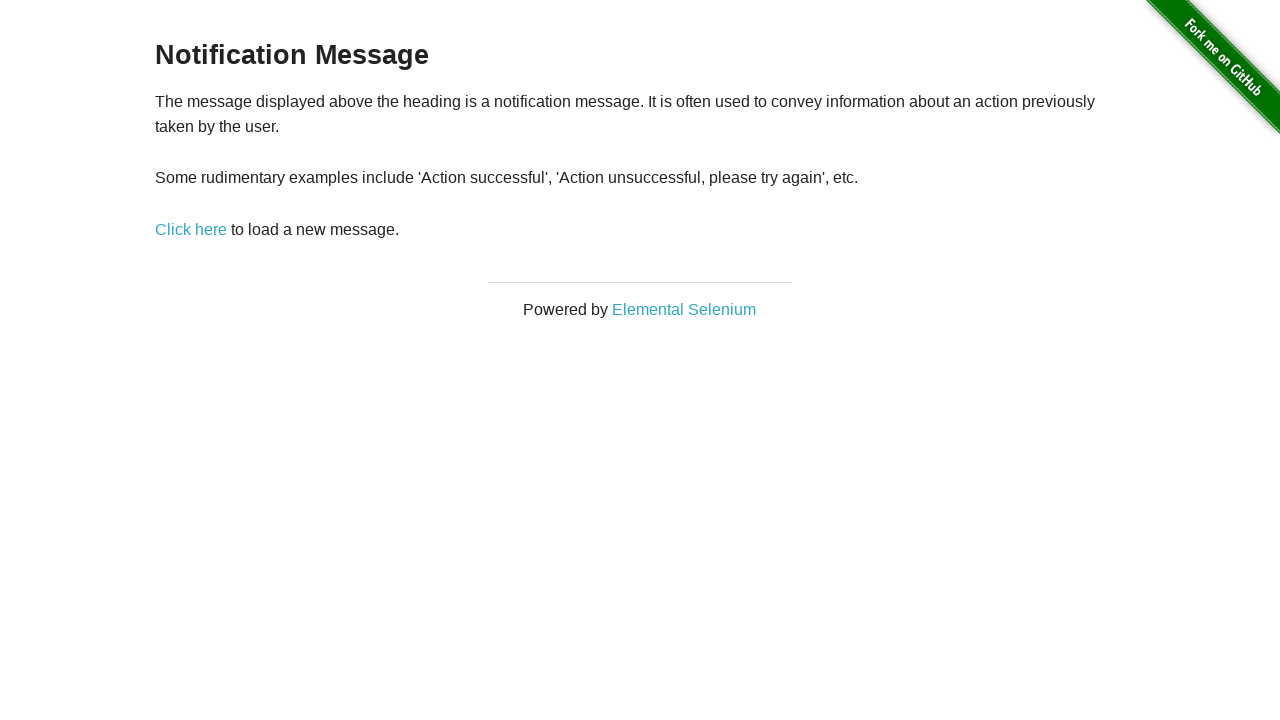

Clicked link to generate notification message at (191, 229) on xpath=//*[@id='content']/div/p/a
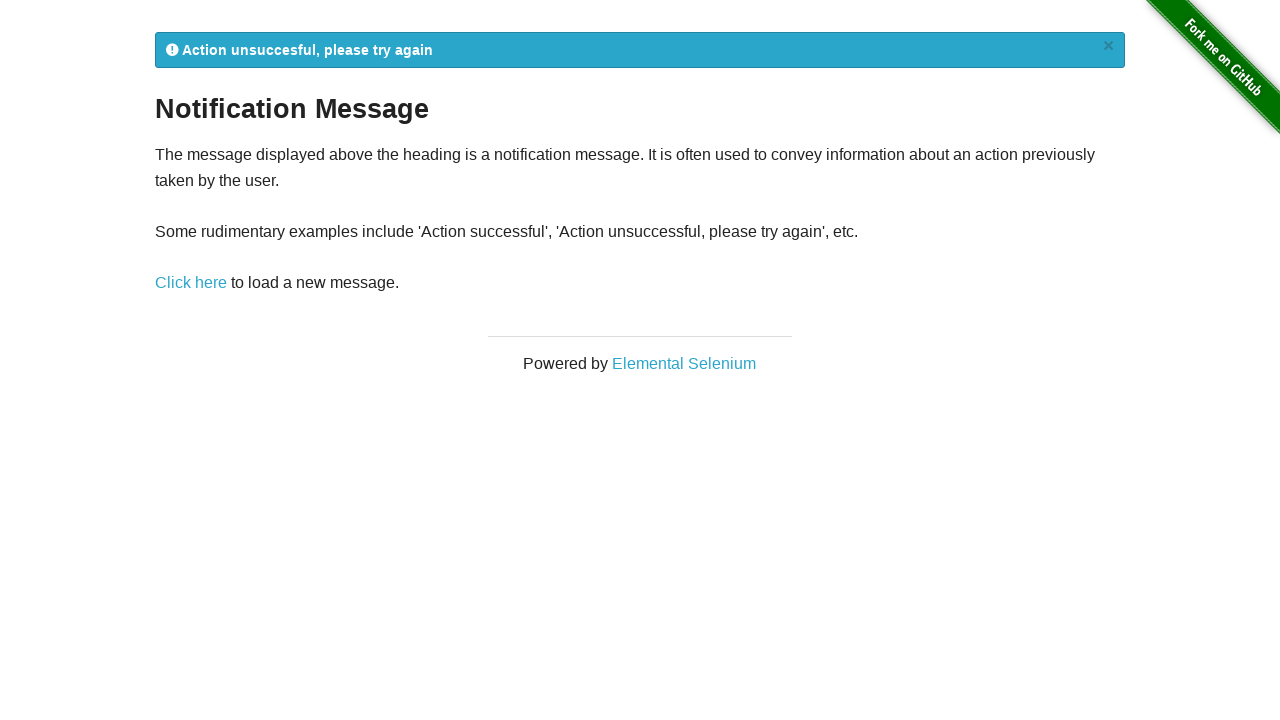

Flash message appeared on page
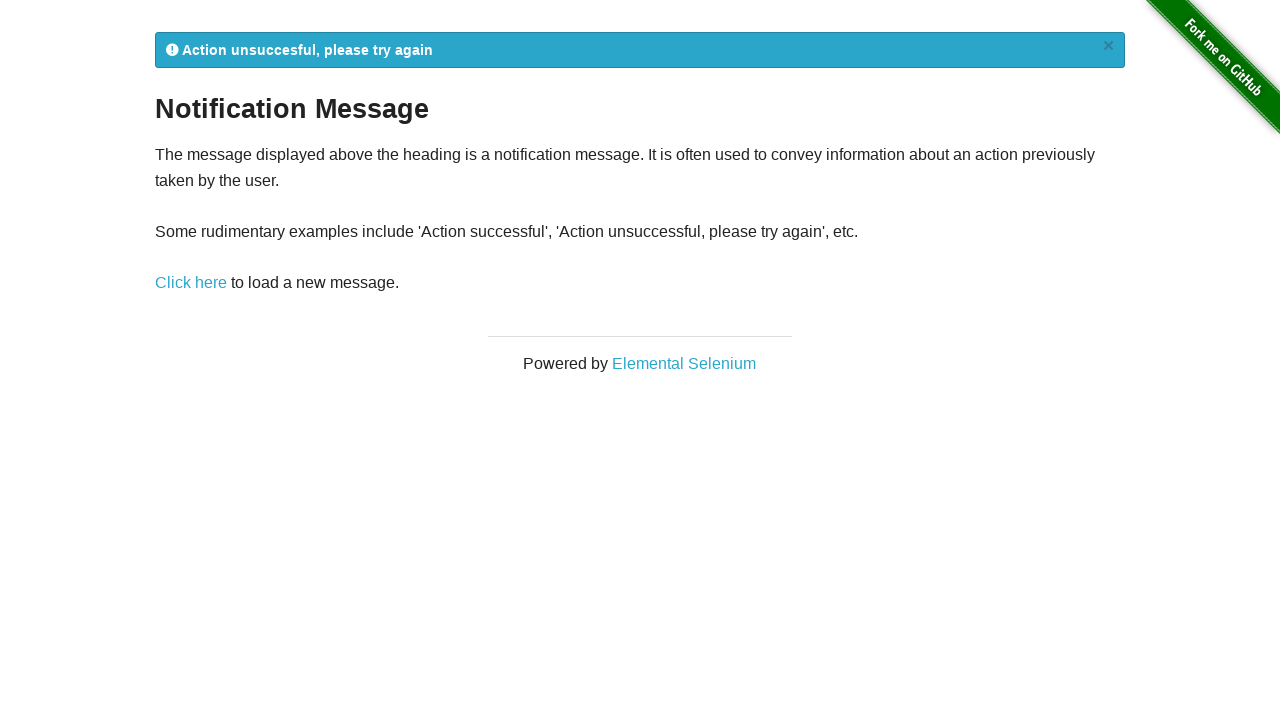

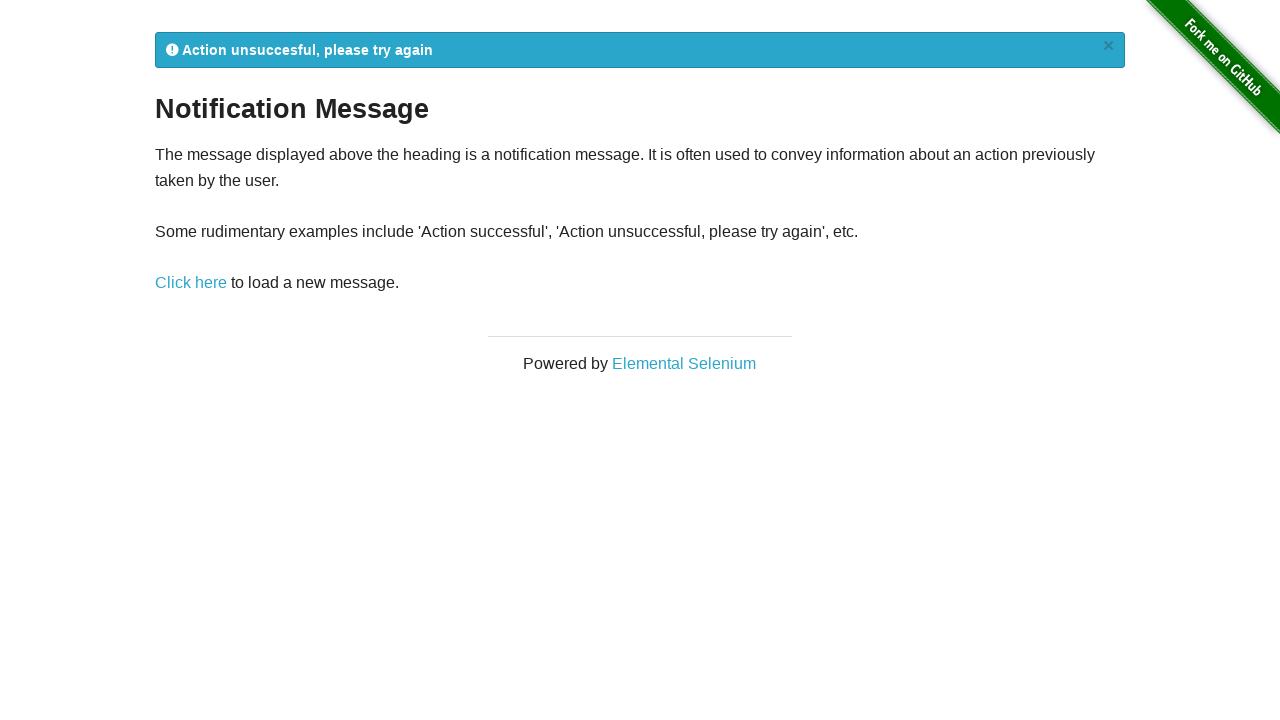